Tests a signup form by filling in first name, last name, and email fields, then submitting the form

Starting URL: http://secure-retreat-92358.herokuapp.com/

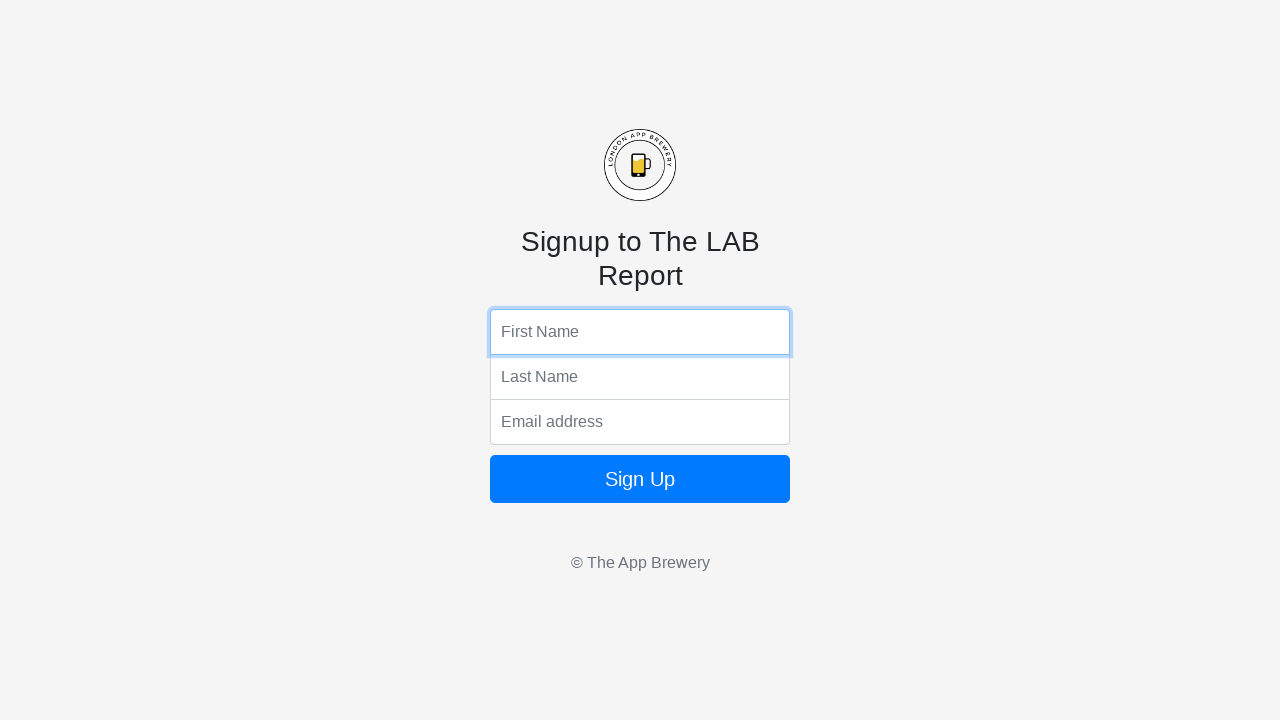

Filled first name field with 'John' on input[name='fName']
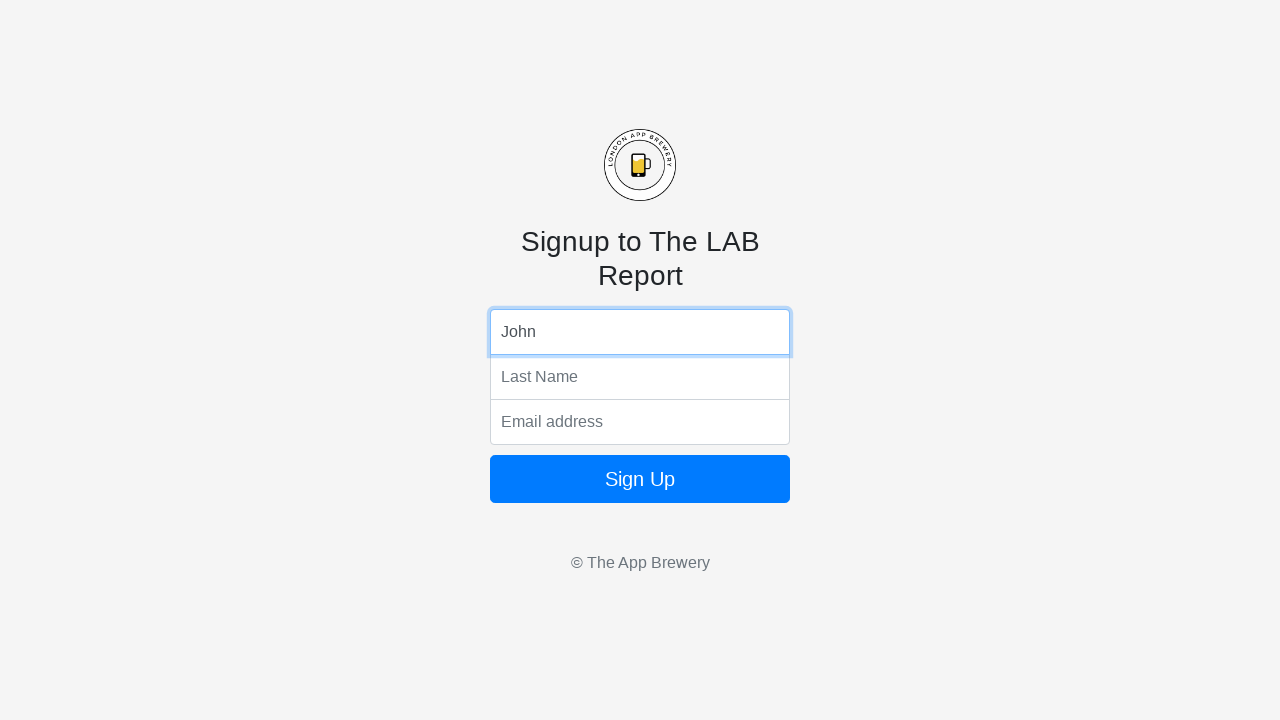

Filled last name field with 'Smith' on input[name='lName']
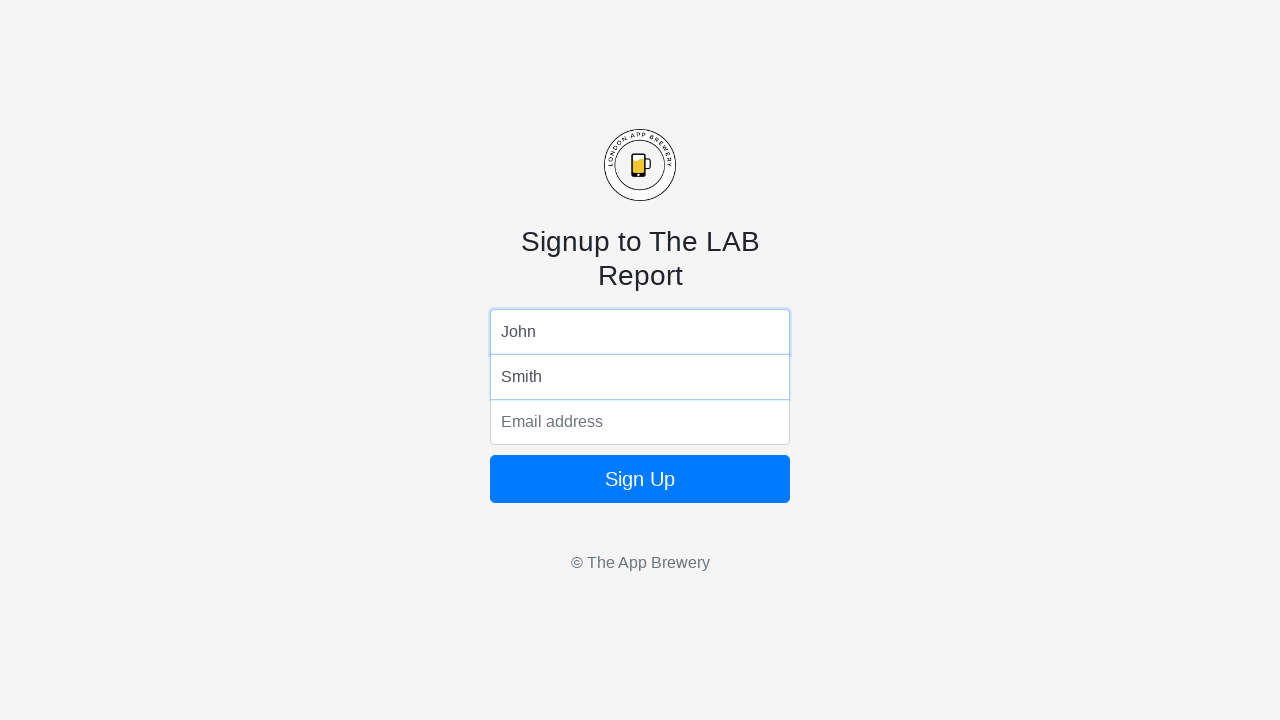

Filled email field with 'john.smith@example.com' on input[name='email']
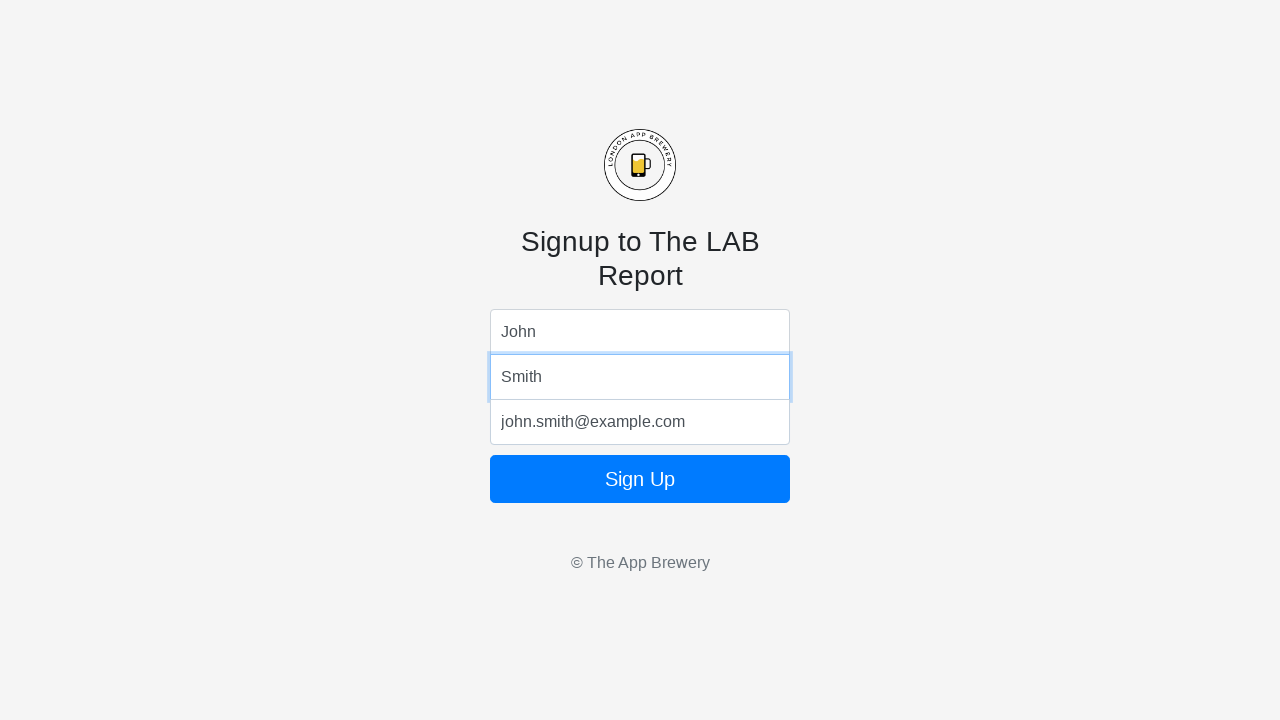

Clicked the signup button to submit the form at (640, 479) on button
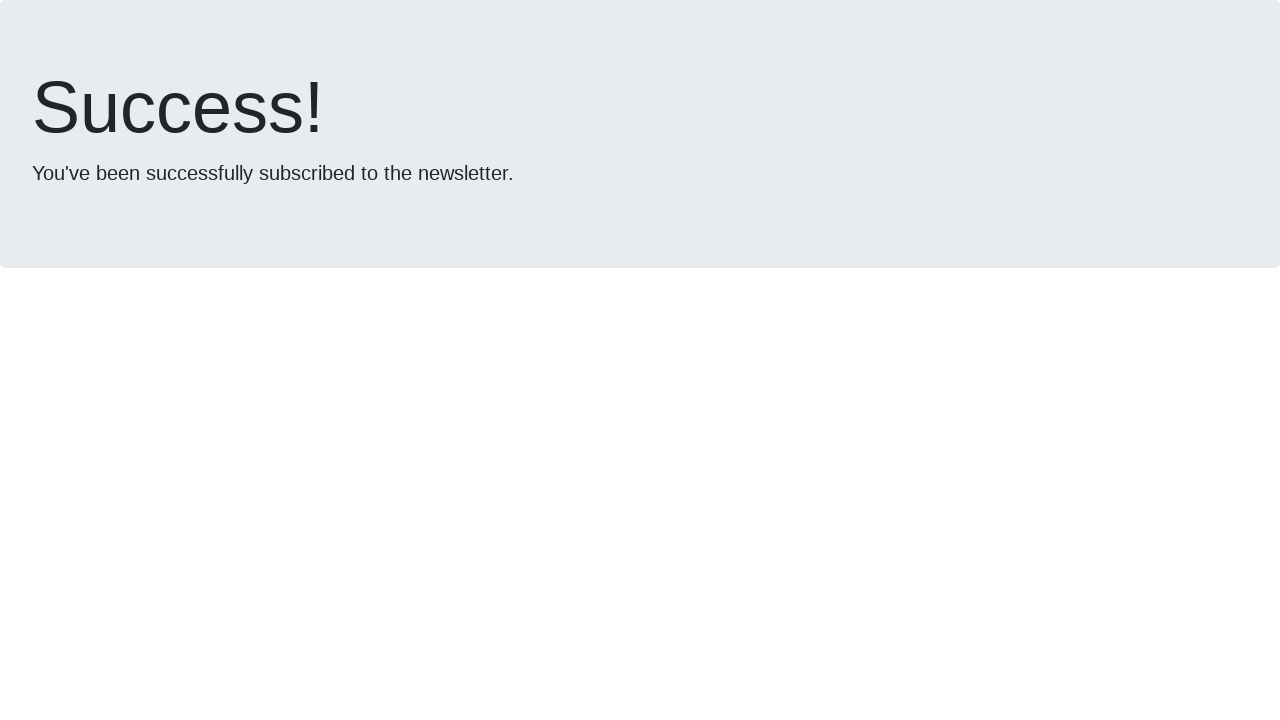

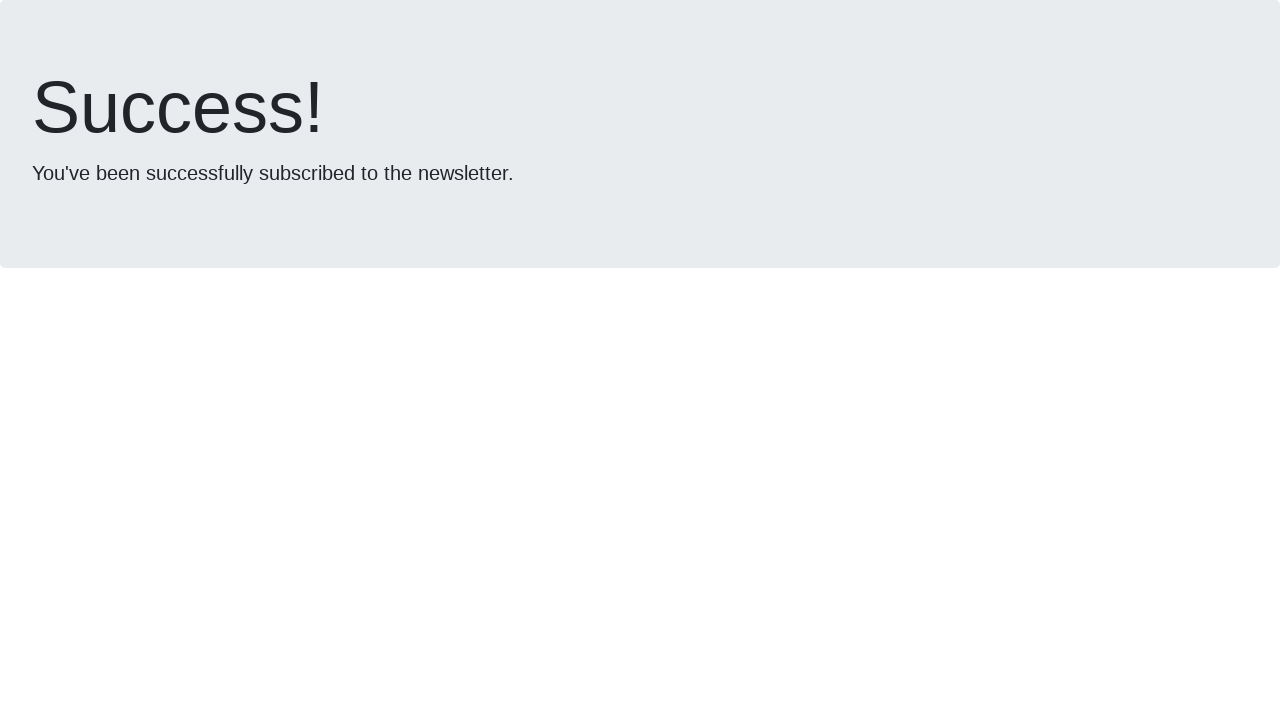